Tests that the counter displays the current number of todo items as they are added

Starting URL: https://demo.playwright.dev/todomvc

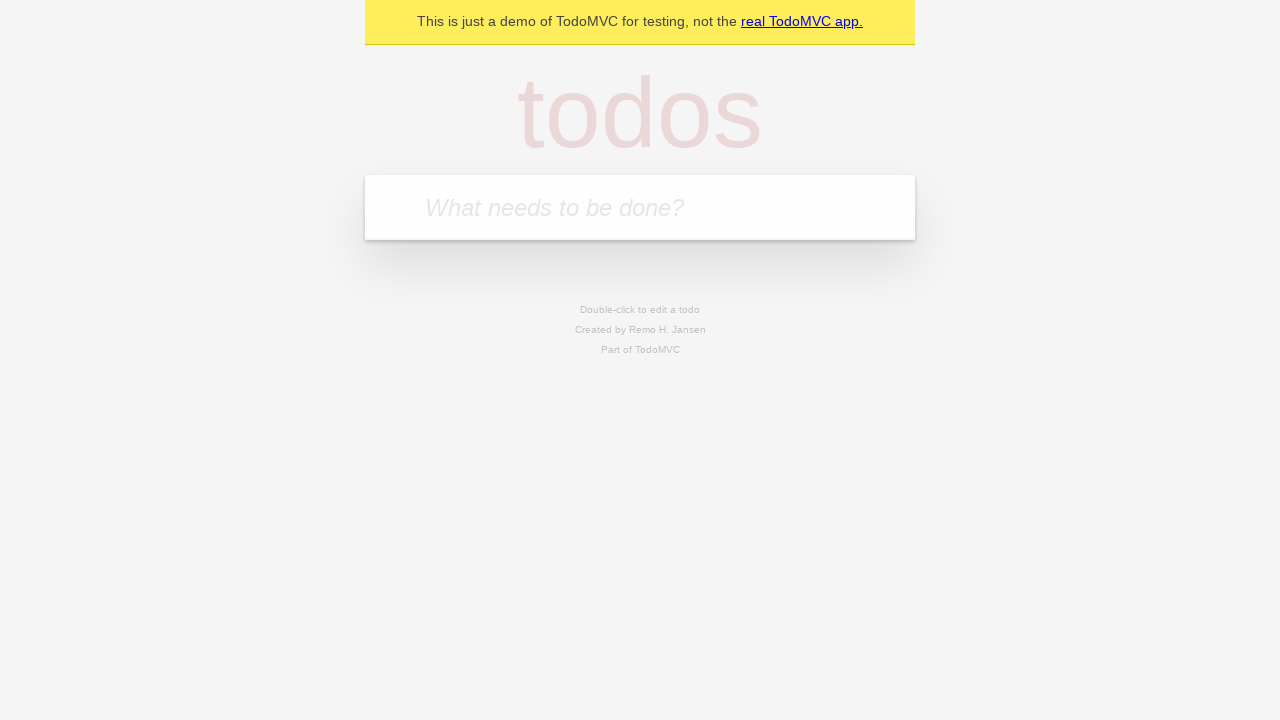

Located the todo input field
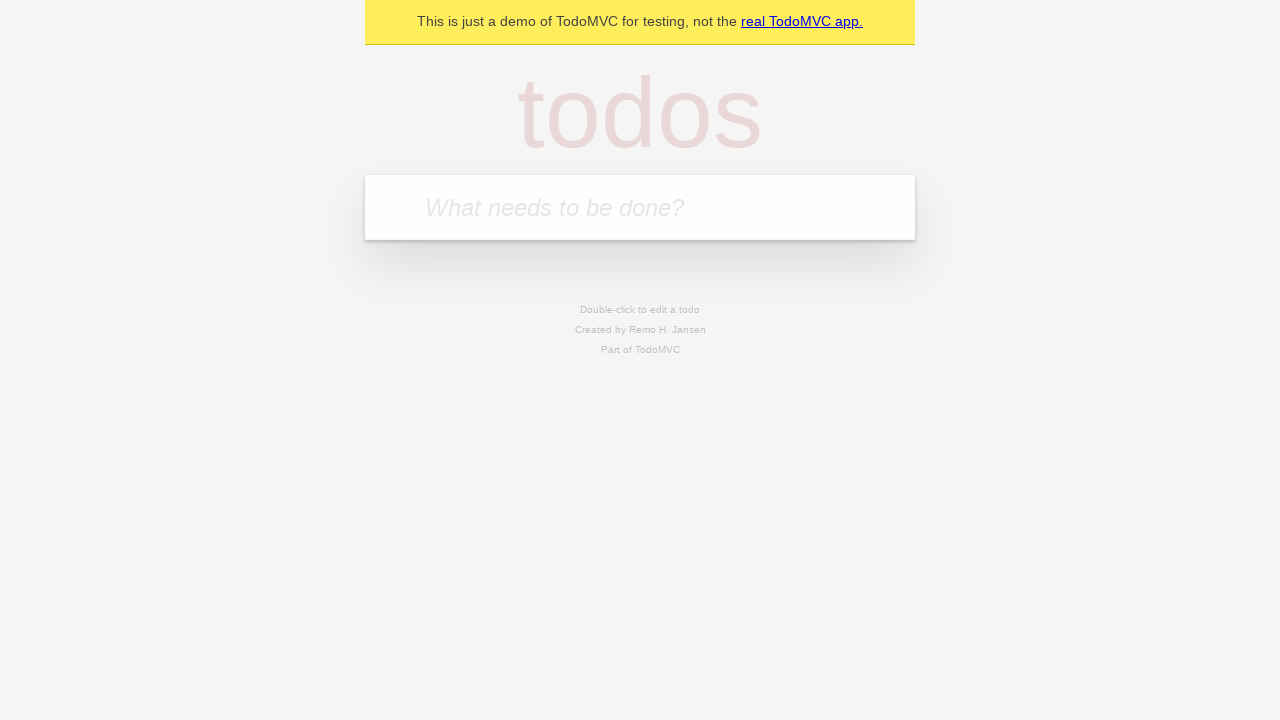

Filled first todo with 'buy some cheese' on internal:attr=[placeholder="What needs to be done?"i]
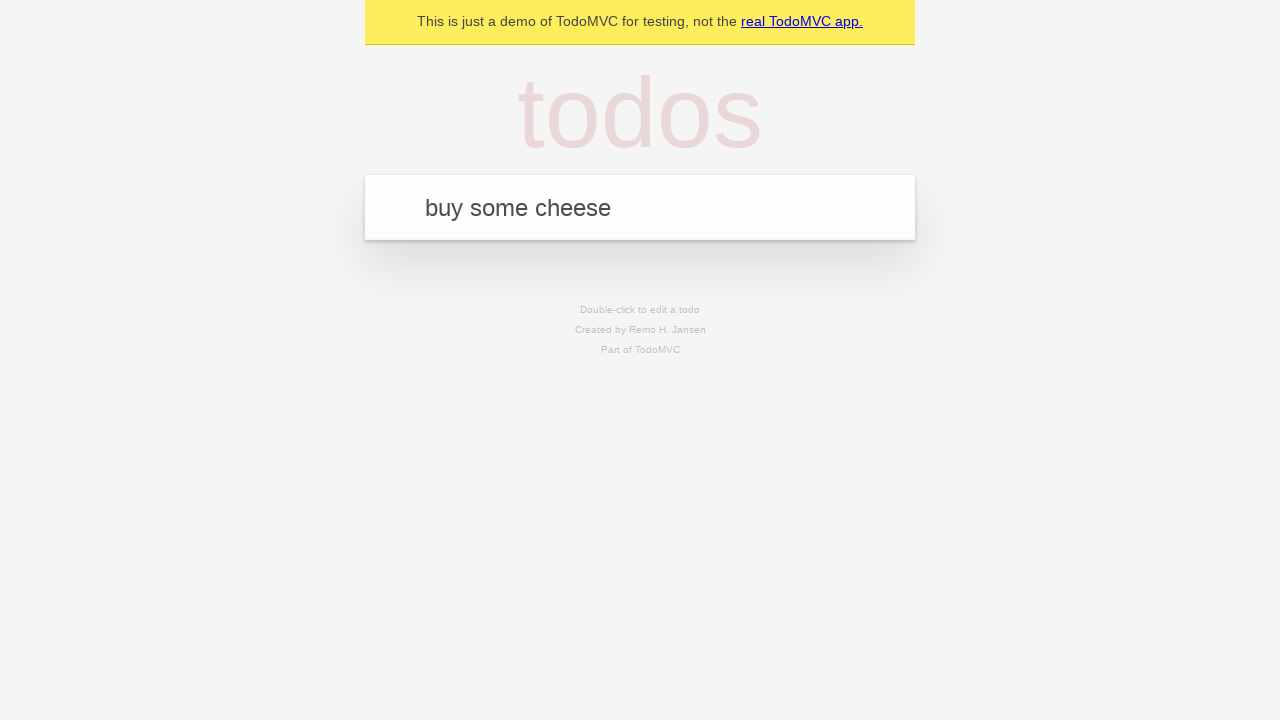

Pressed Enter to add first todo on internal:attr=[placeholder="What needs to be done?"i]
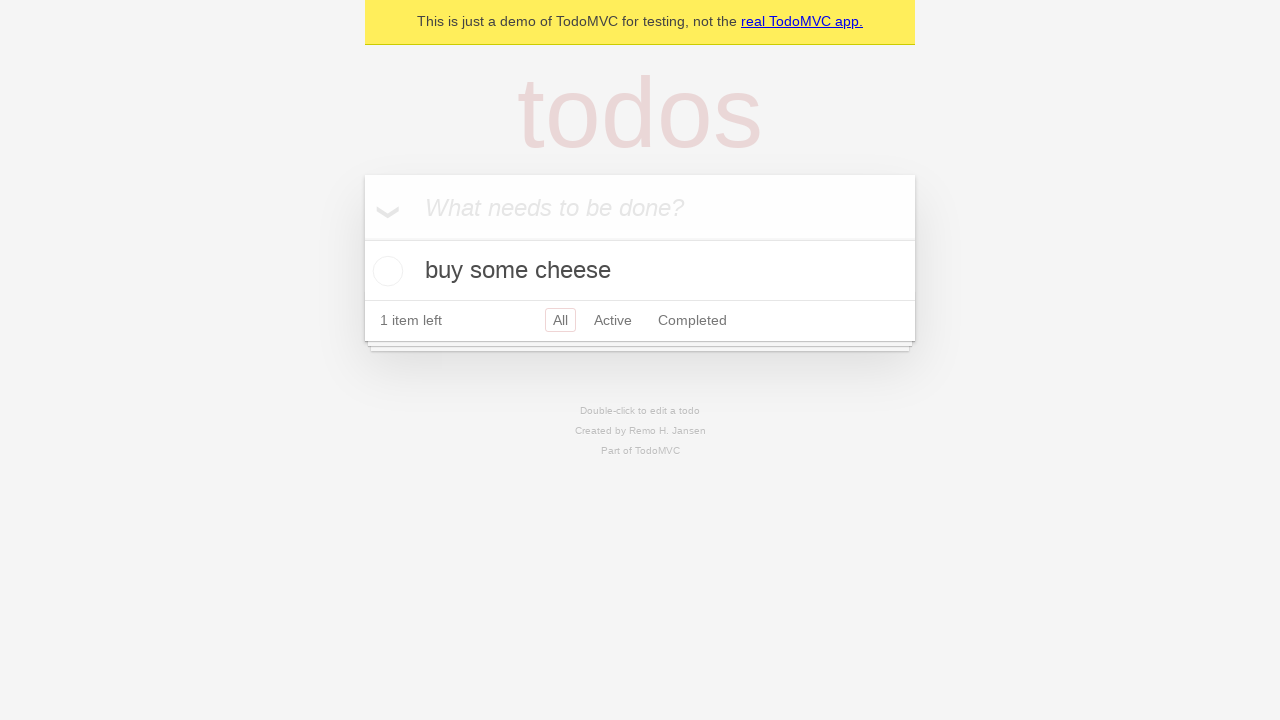

Todo counter element appeared
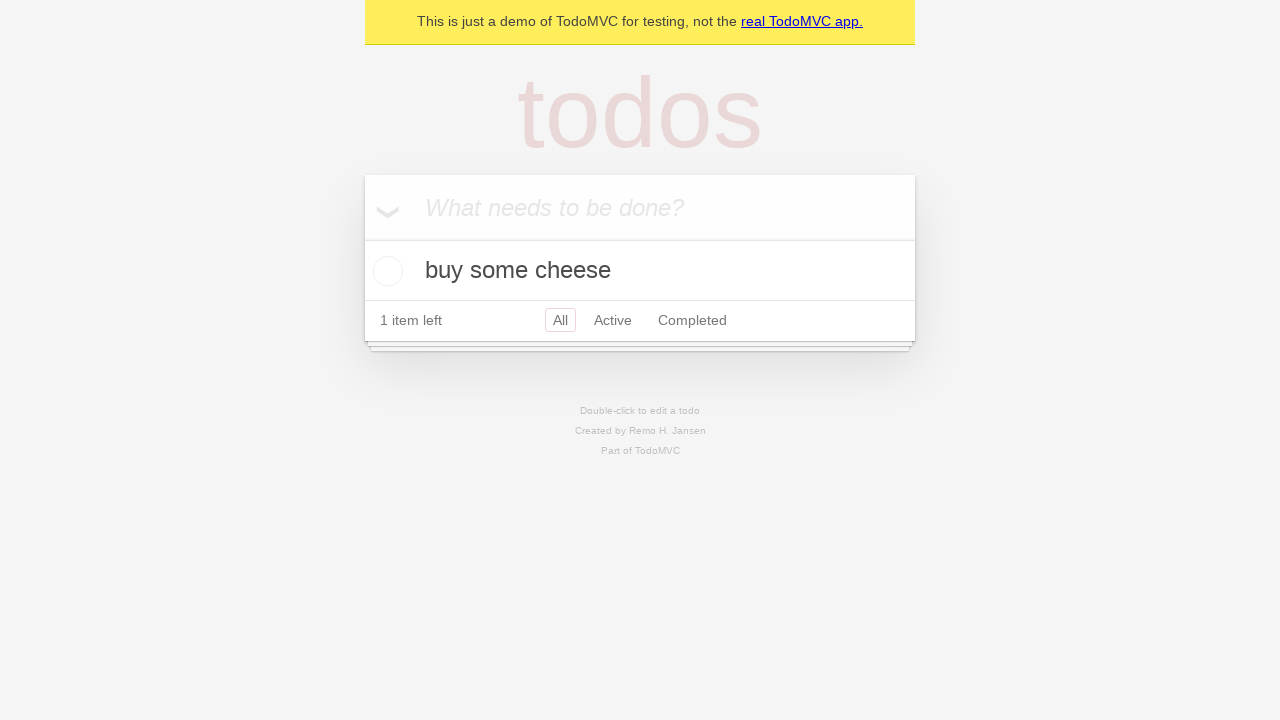

Filled second todo with 'feed the cat' on internal:attr=[placeholder="What needs to be done?"i]
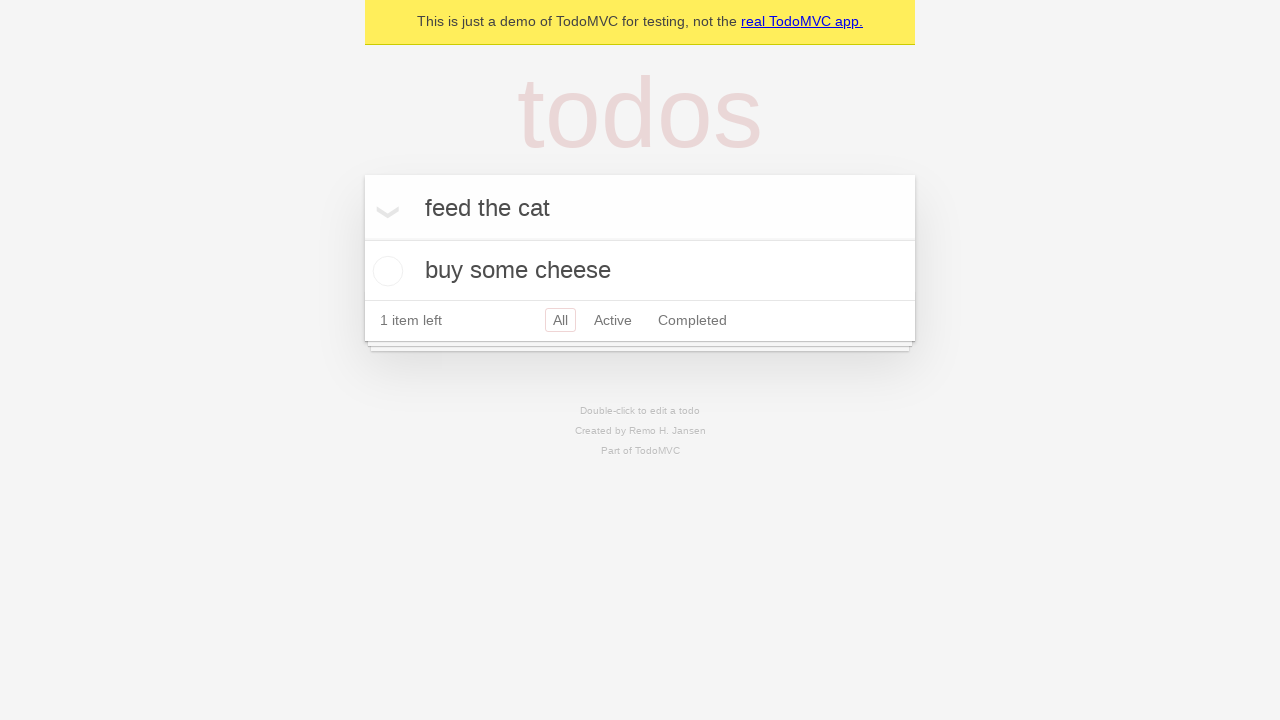

Pressed Enter to add second todo on internal:attr=[placeholder="What needs to be done?"i]
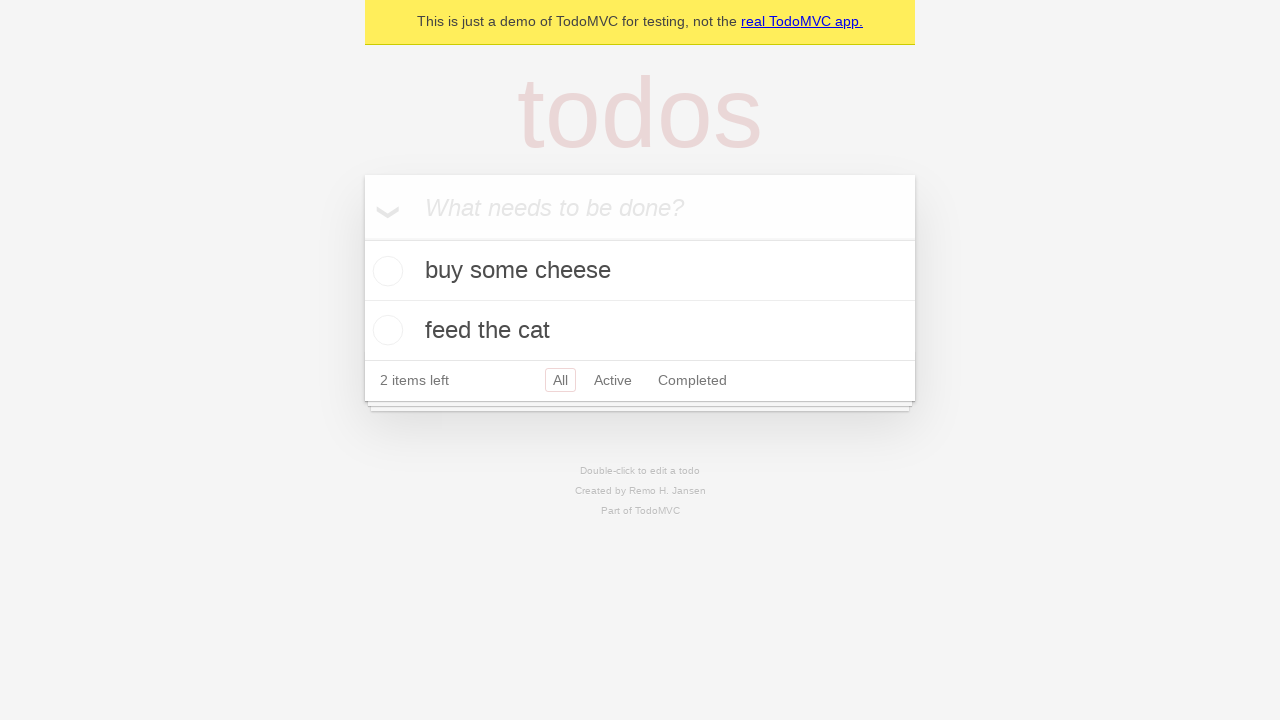

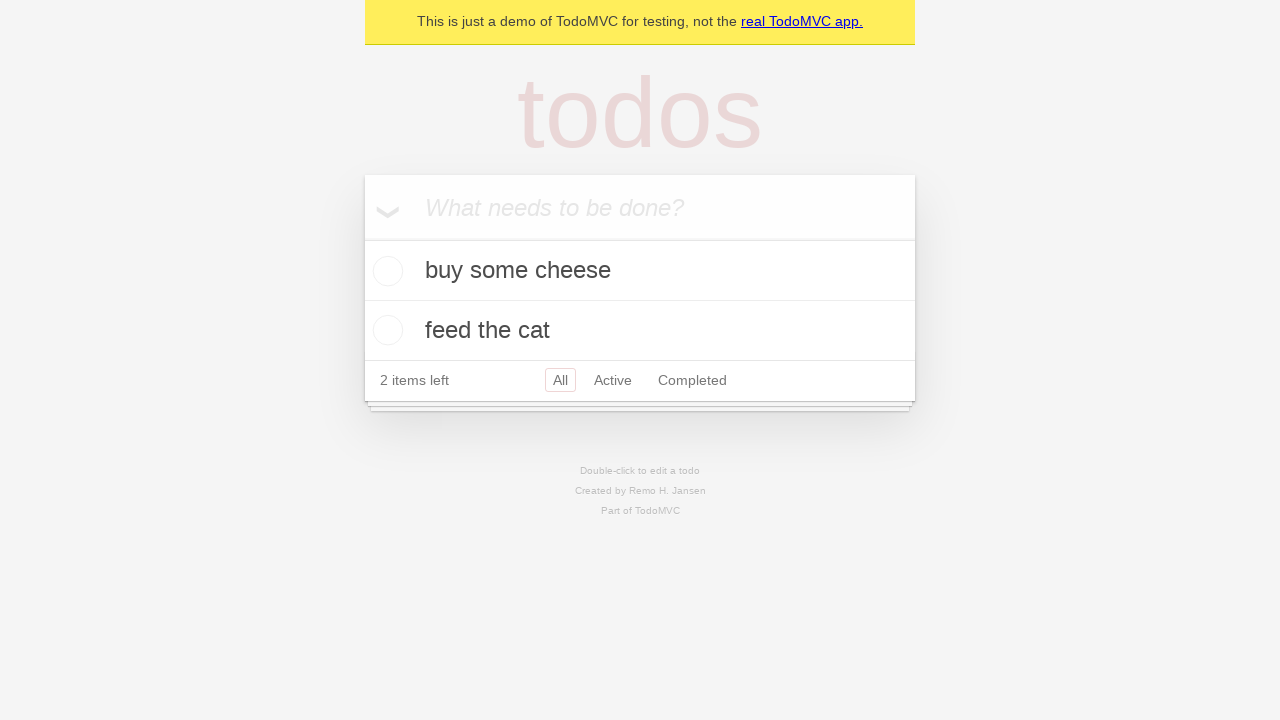